Tests marking todo items as complete by checking the toggle checkbox on two items.

Starting URL: https://demo.playwright.dev/todomvc

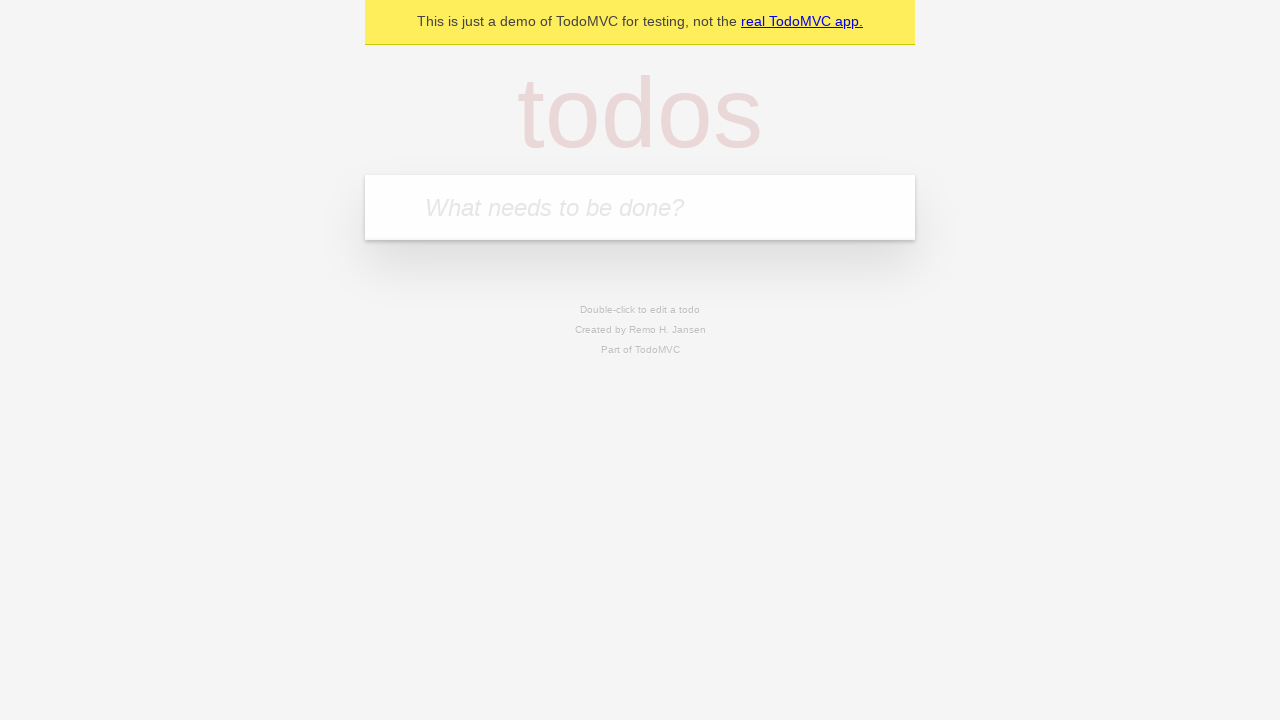

Filled new todo input with 'buy some cheese' on .new-todo
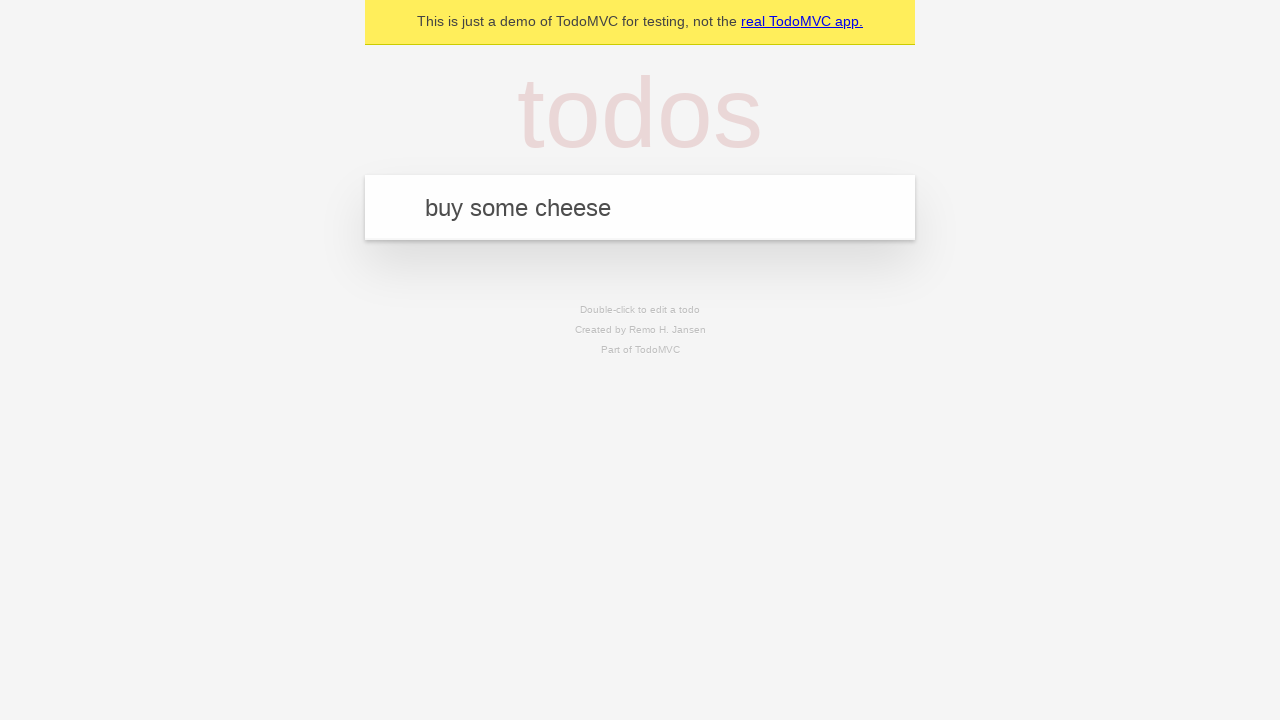

Pressed Enter to add first todo item on .new-todo
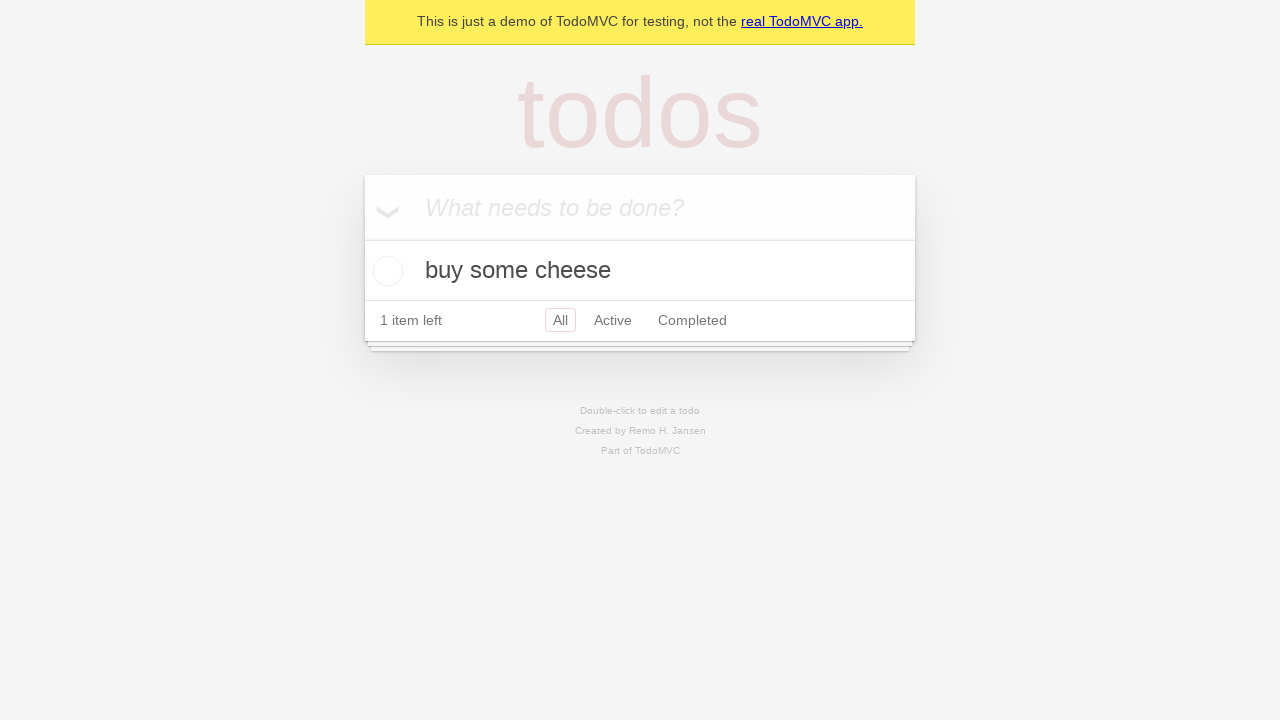

Filled new todo input with 'feed the cat' on .new-todo
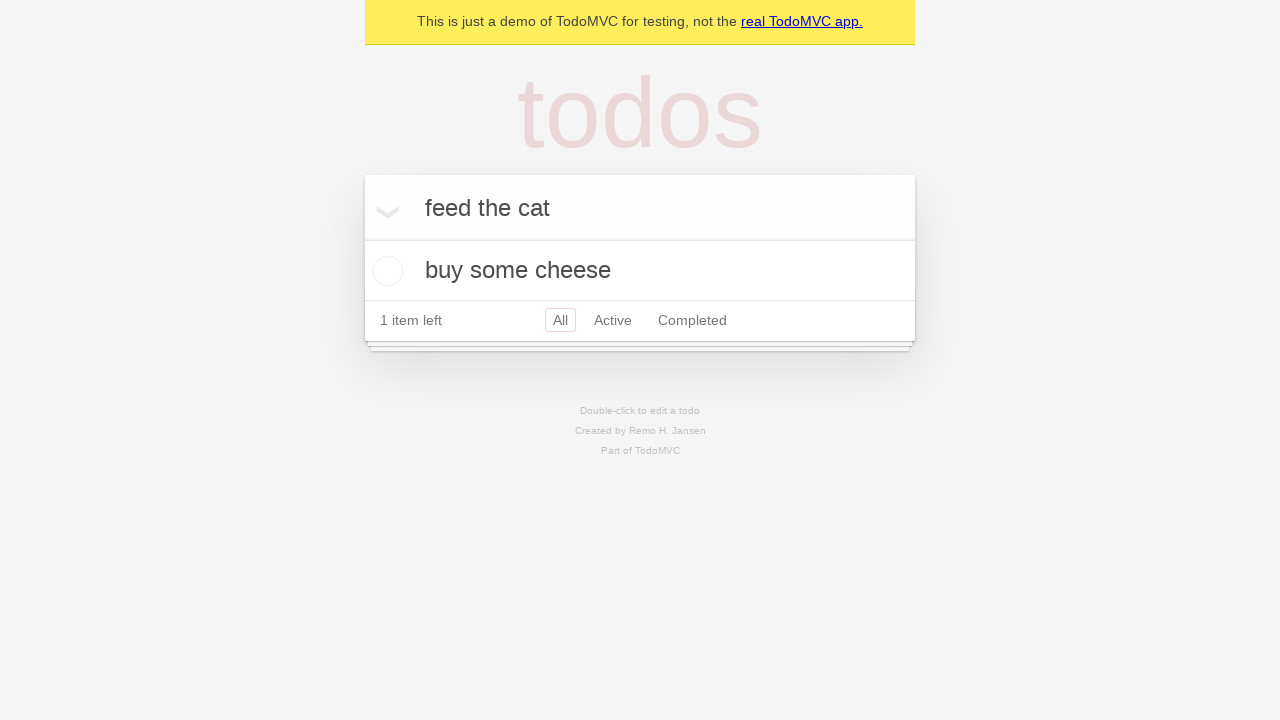

Pressed Enter to add second todo item on .new-todo
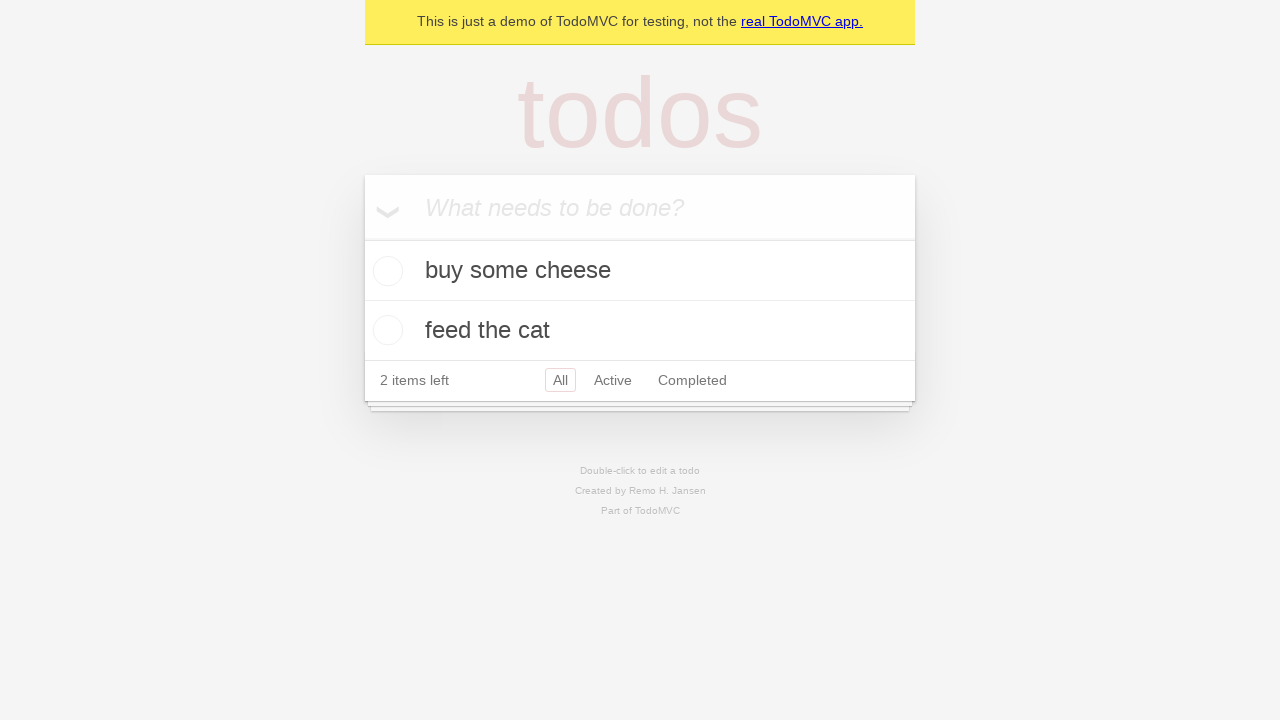

Waited for both todo items to be added to the list
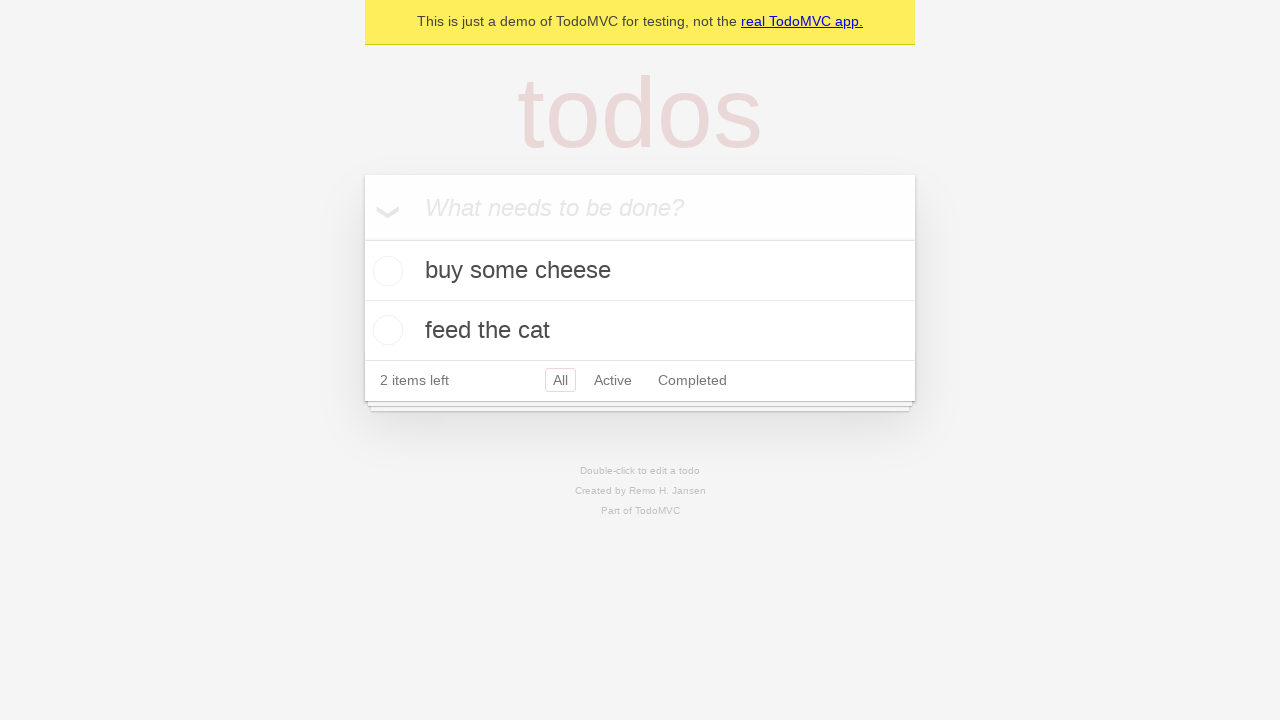

Marked first todo item as complete at (385, 271) on .todo-list li >> nth=0 >> .toggle
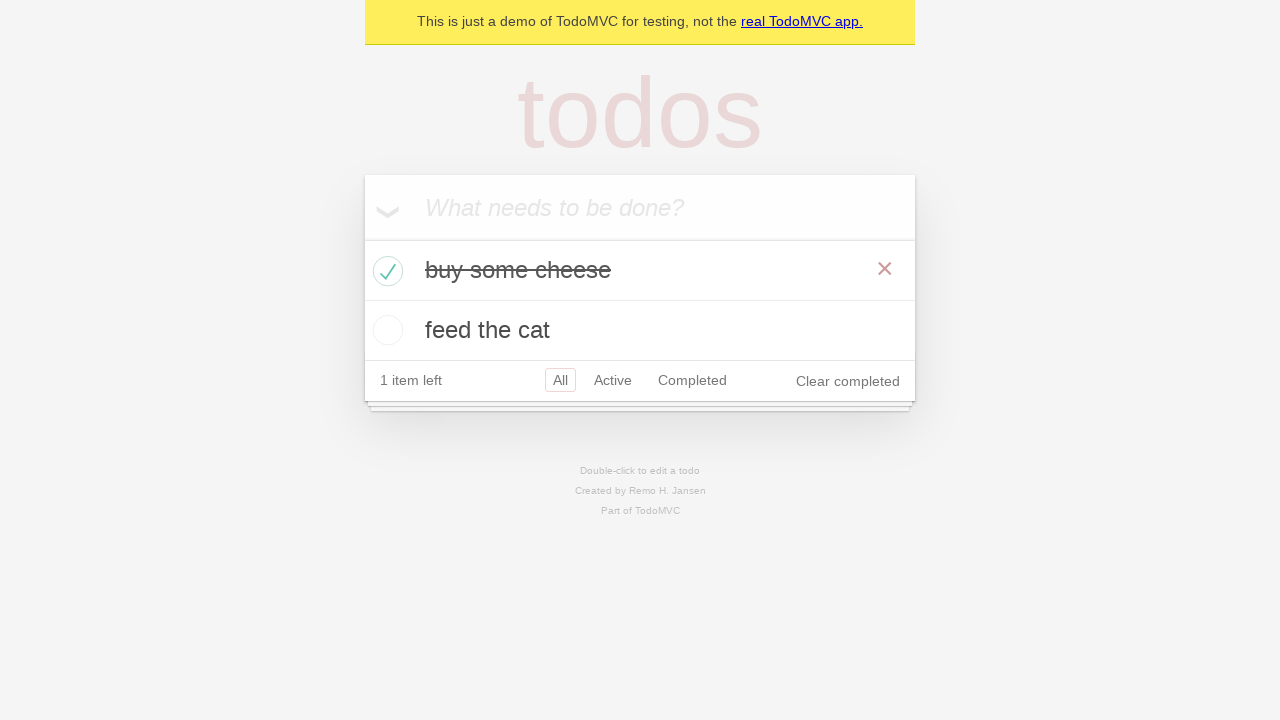

Marked second todo item as complete at (385, 330) on .todo-list li >> nth=1 >> .toggle
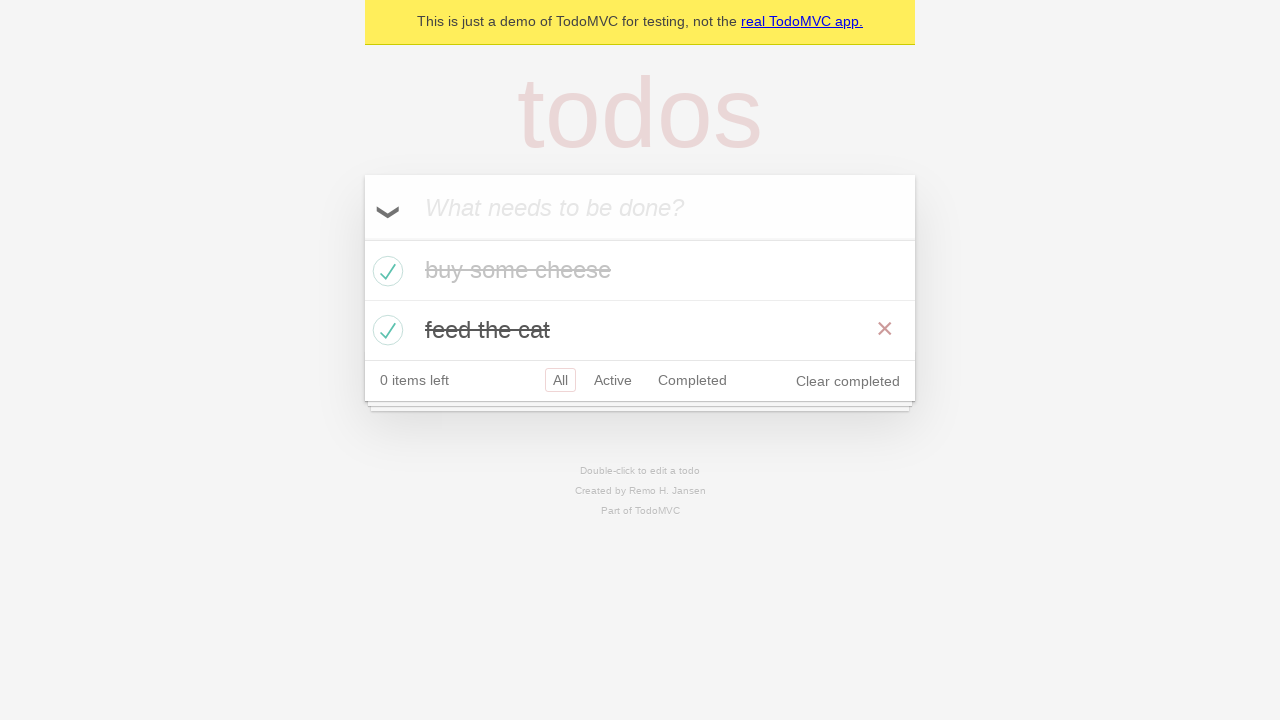

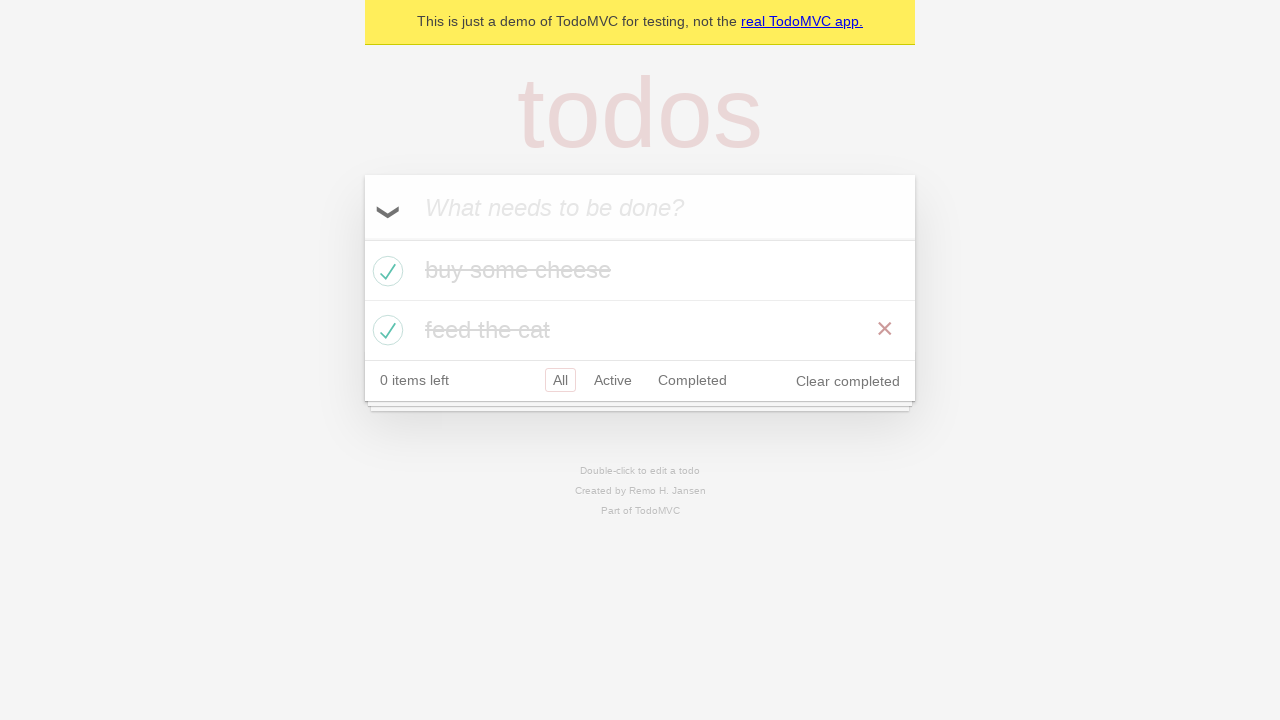